Tests adding multiple todo tasks to a todo list application by entering task names and pressing Enter for each task

Starting URL: https://todolist.james.am/#/

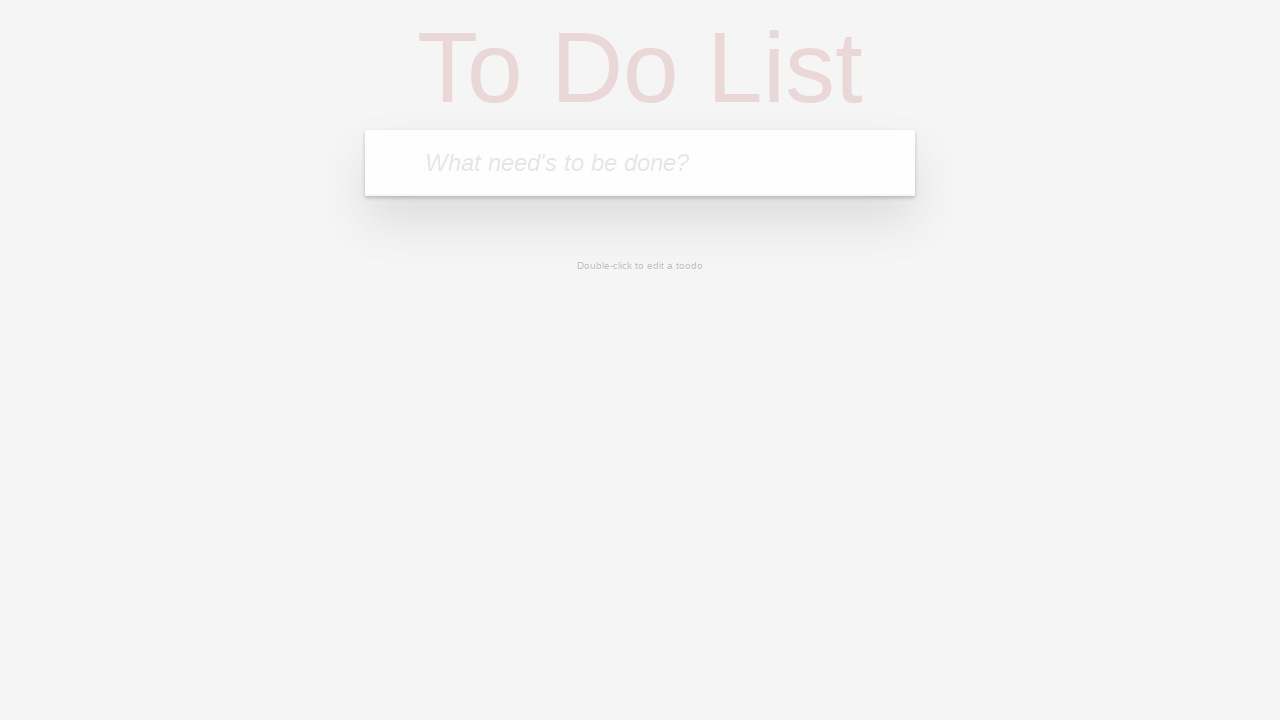

Waited for todo input field to be available
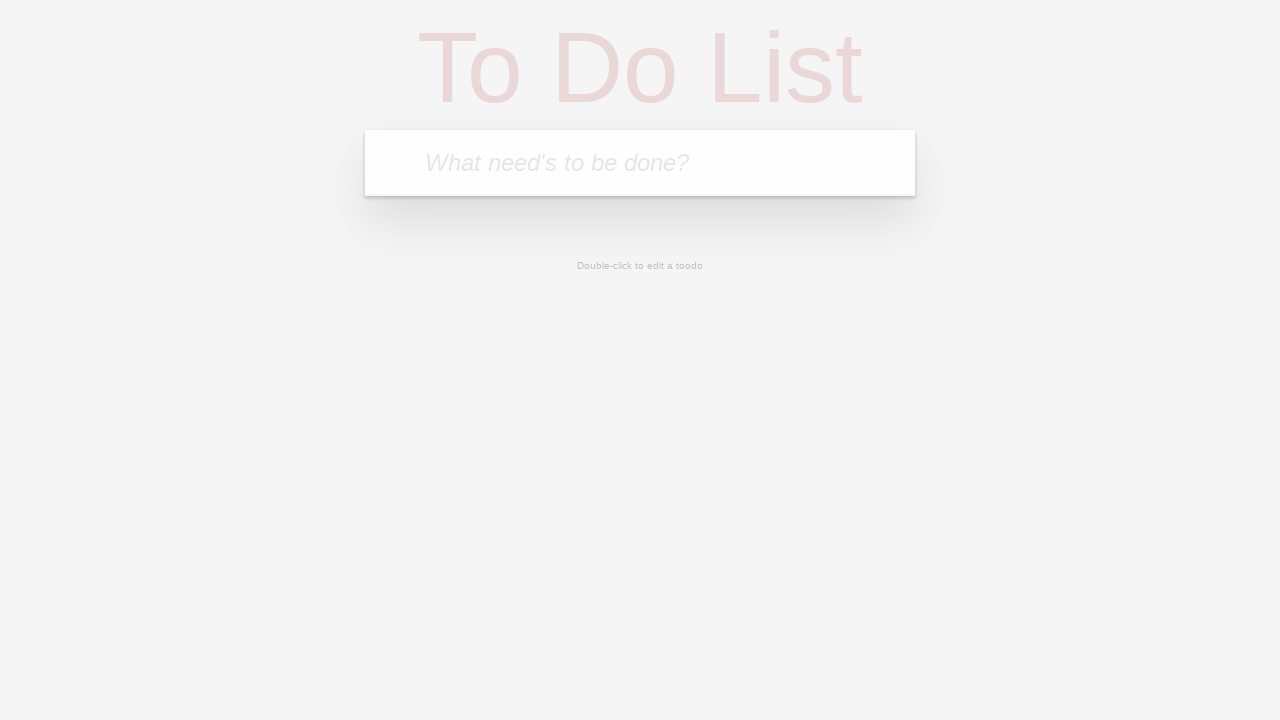

Filled first task '1 uzduotis' into input field on .new-todo
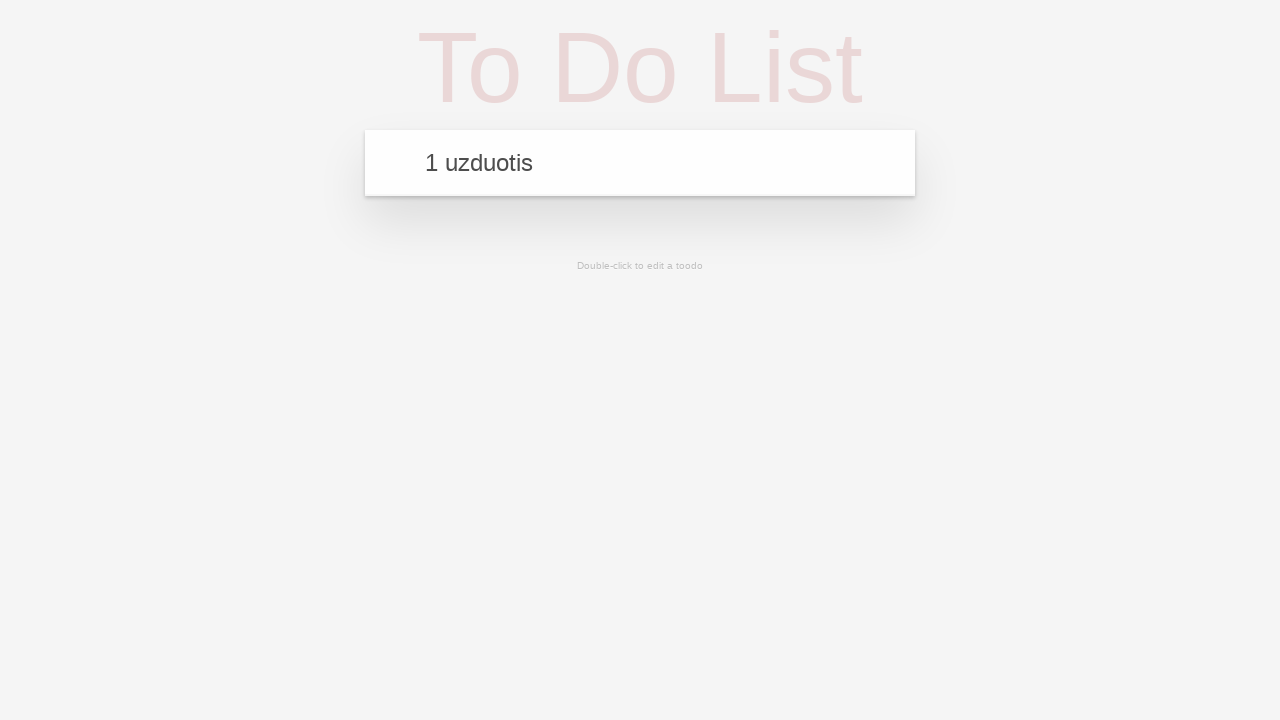

Pressed Enter to add first task on .new-todo
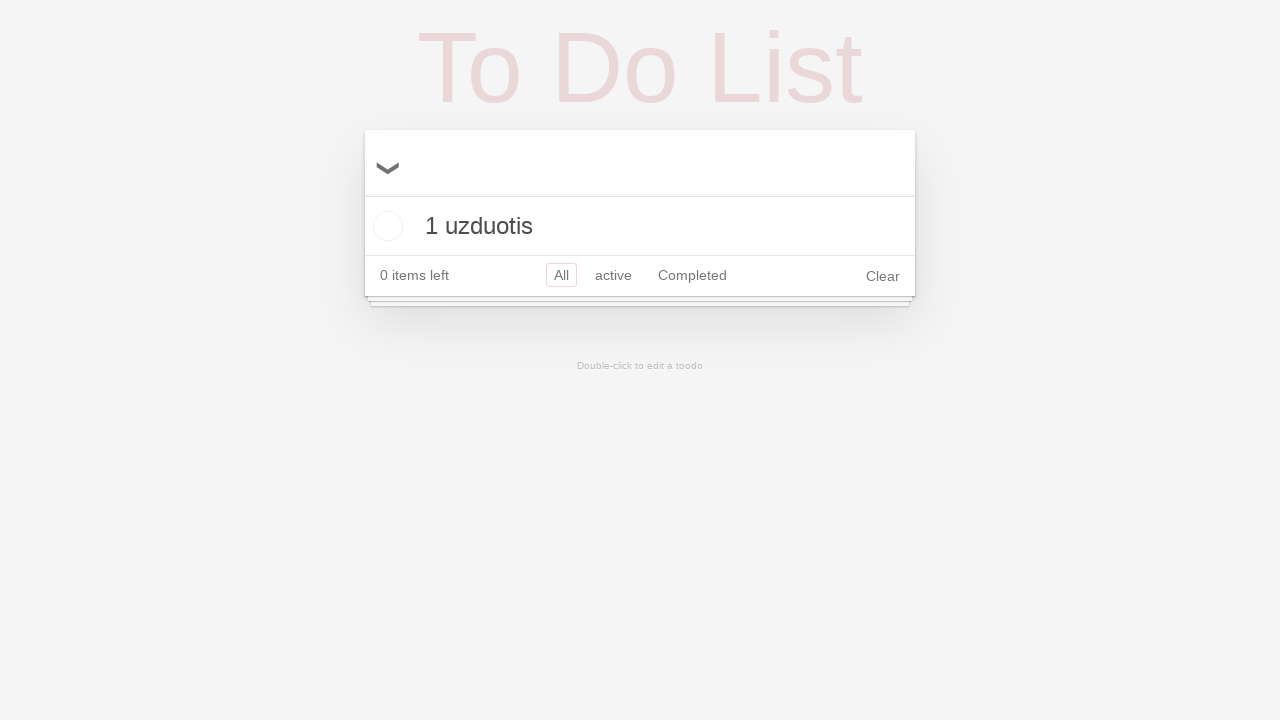

Filled second task '2 uzduotis' into input field on .new-todo
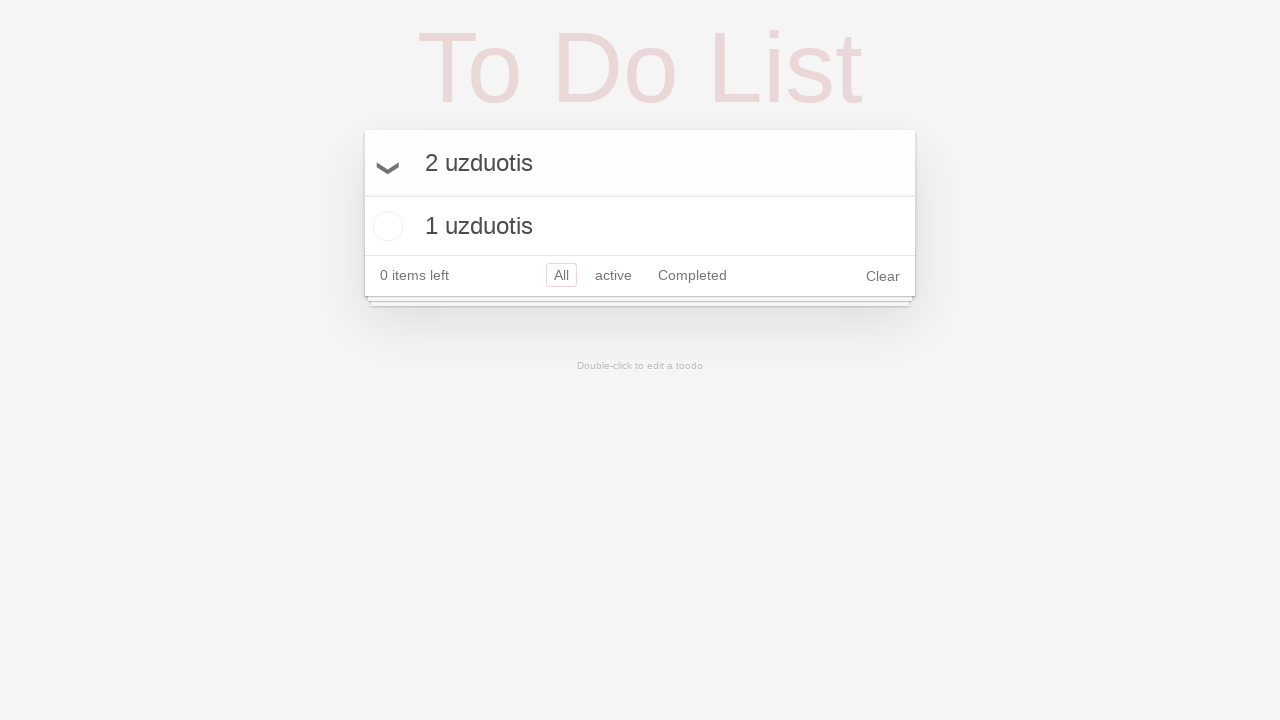

Pressed Enter to add second task on .new-todo
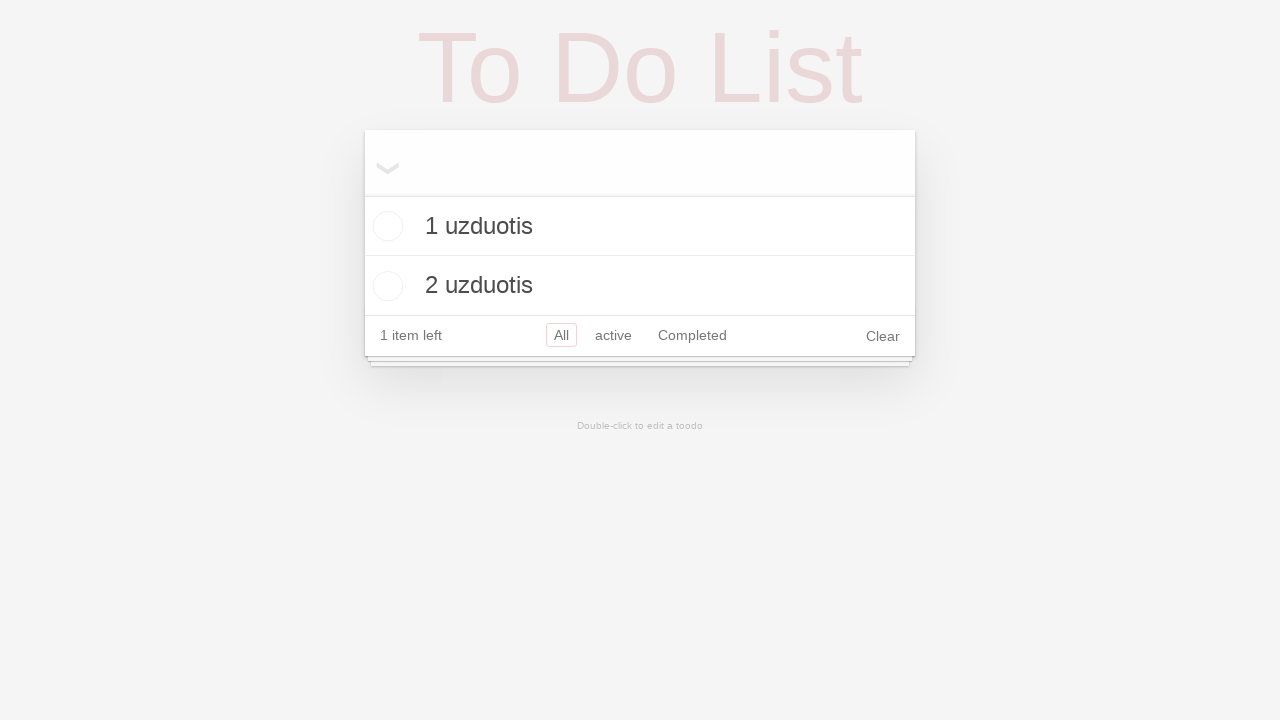

Filled third task '3 uzduotis' into input field on .new-todo
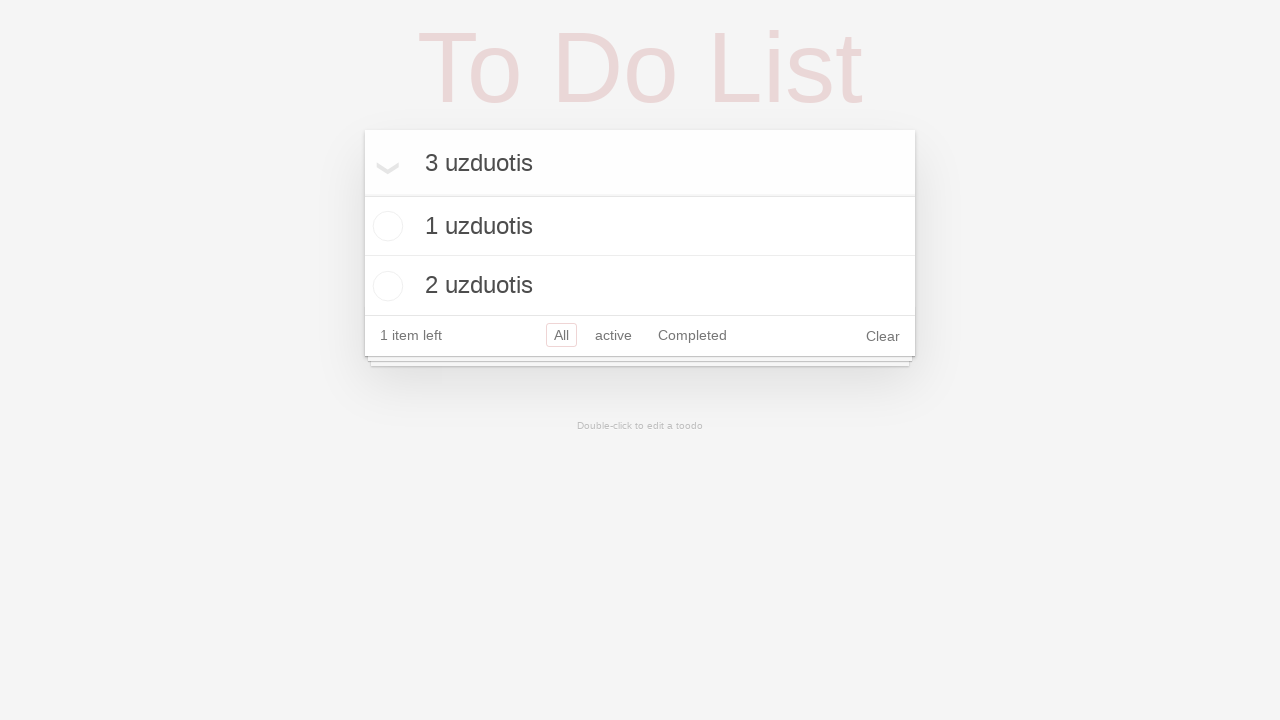

Pressed Enter to add third task on .new-todo
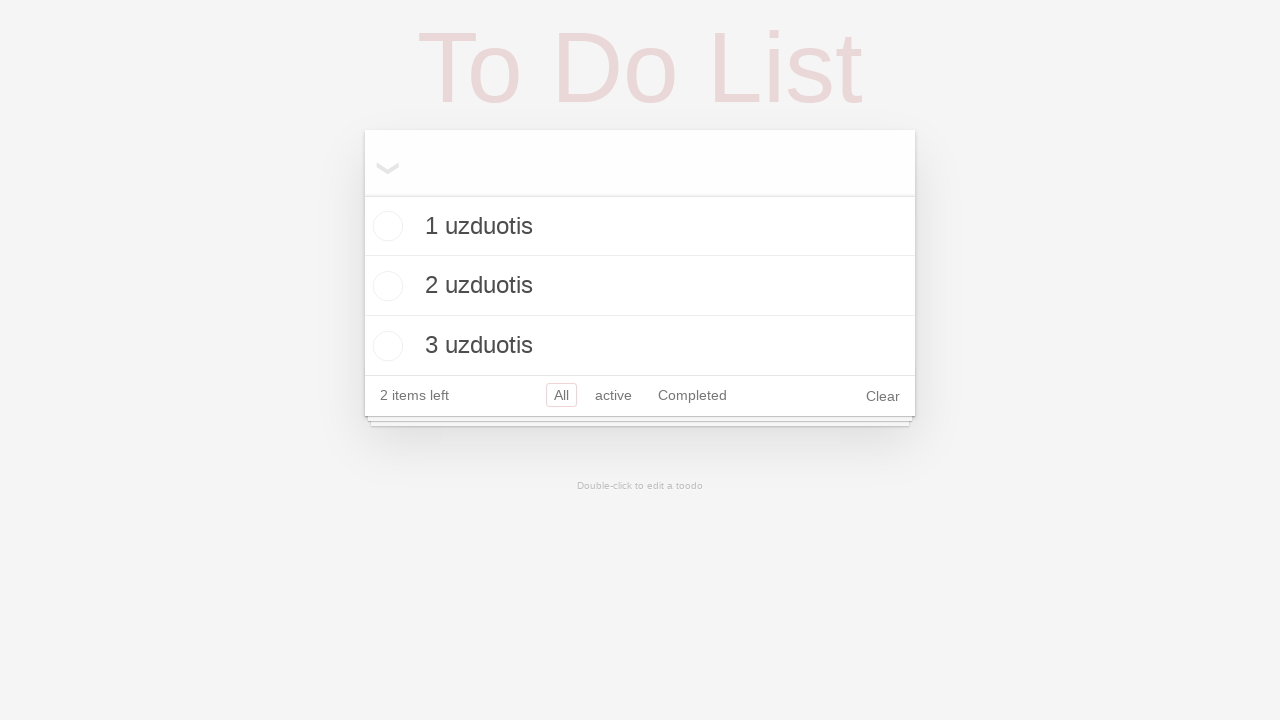

Filled fourth task '4 uzduotis' into input field on .new-todo
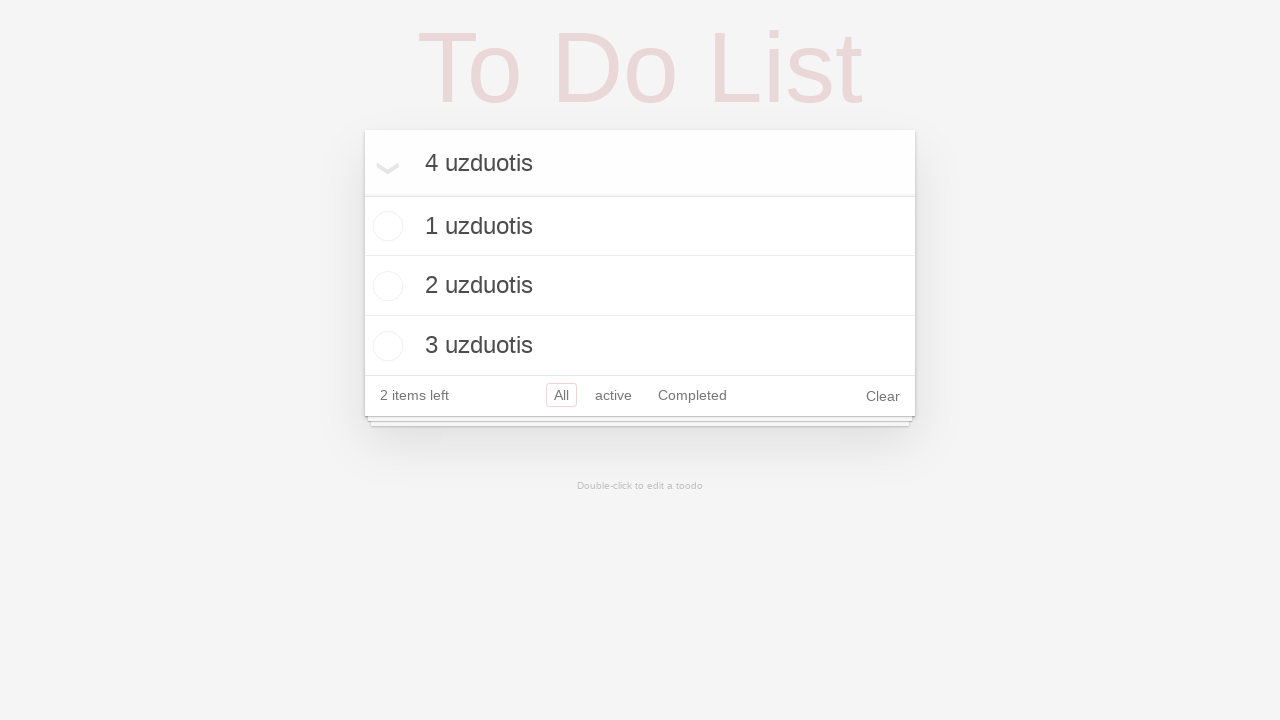

Pressed Enter to add fourth task on .new-todo
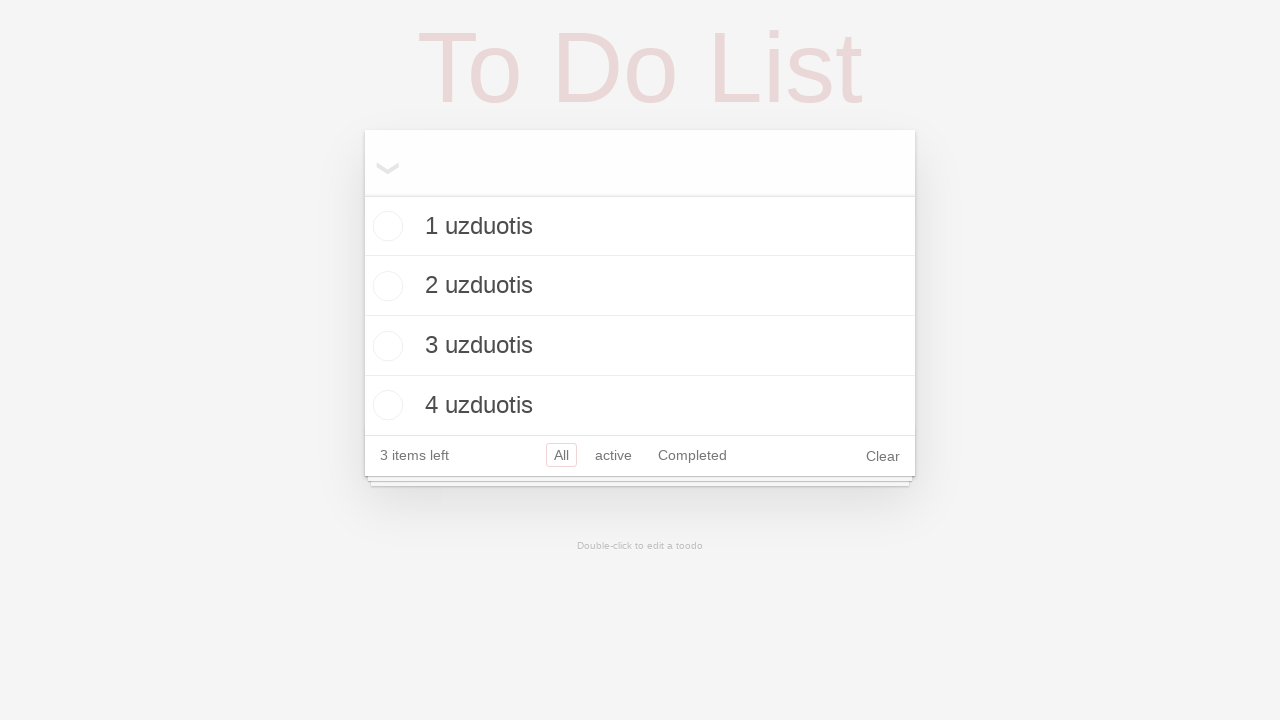

Filled fifth task '5 uzduotis' into input field on .new-todo
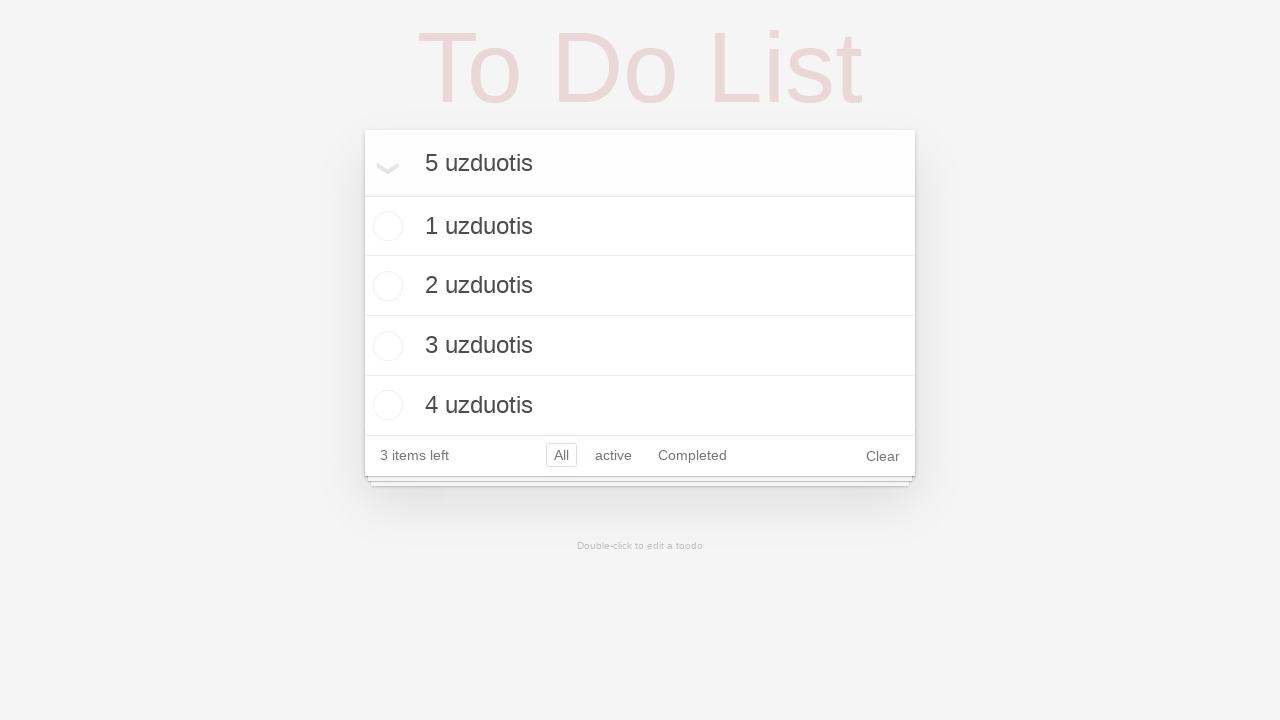

Pressed Enter to add fifth task on .new-todo
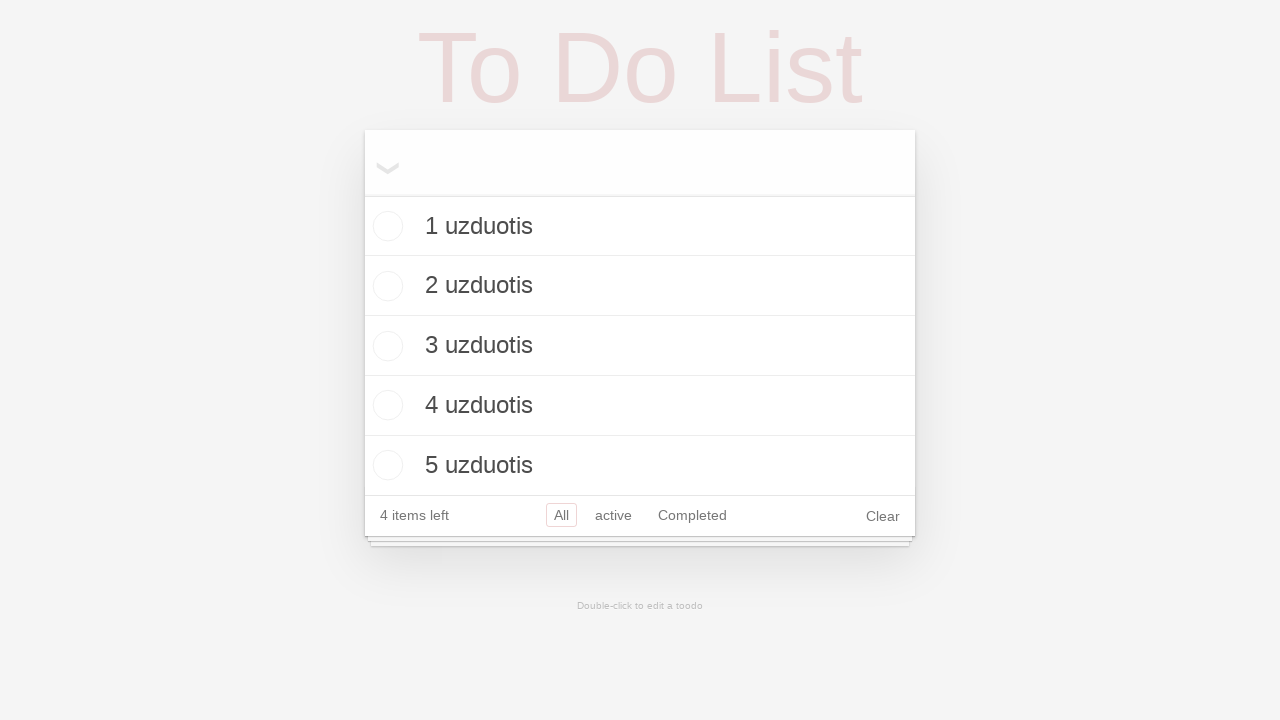

Filled sixth task '6 uzduotis' into input field on .new-todo
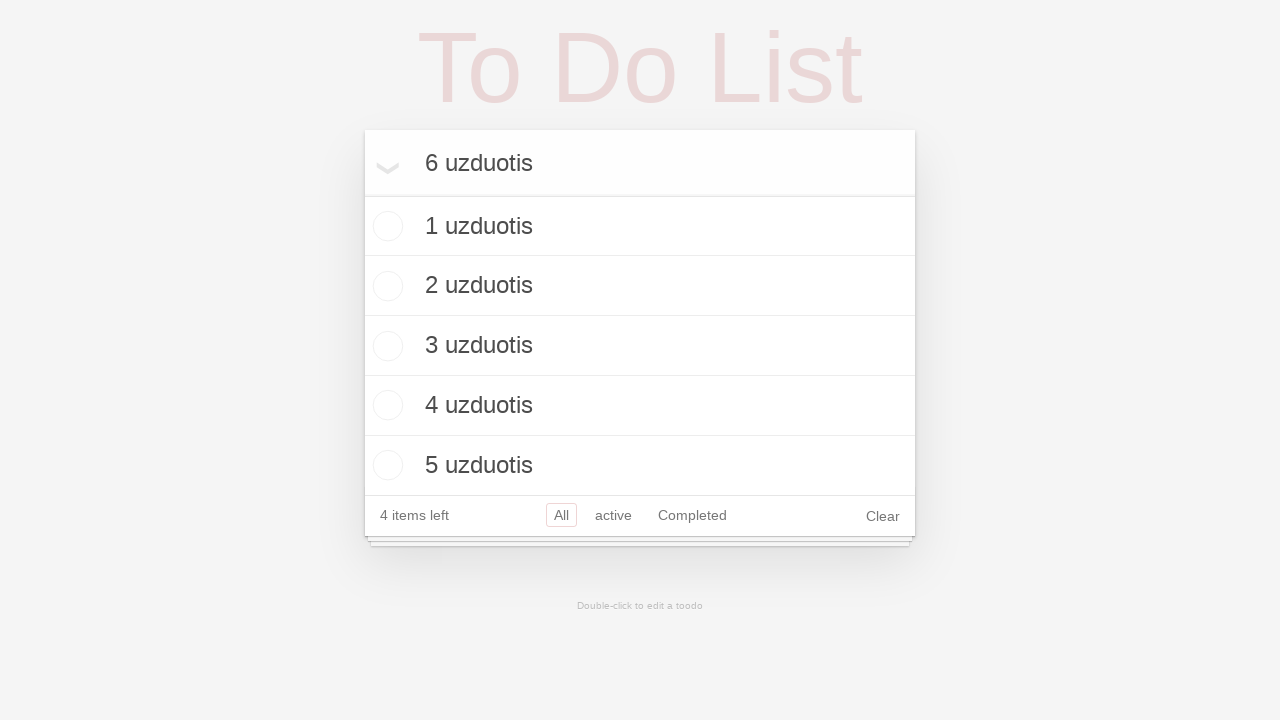

Pressed Enter to add sixth task on .new-todo
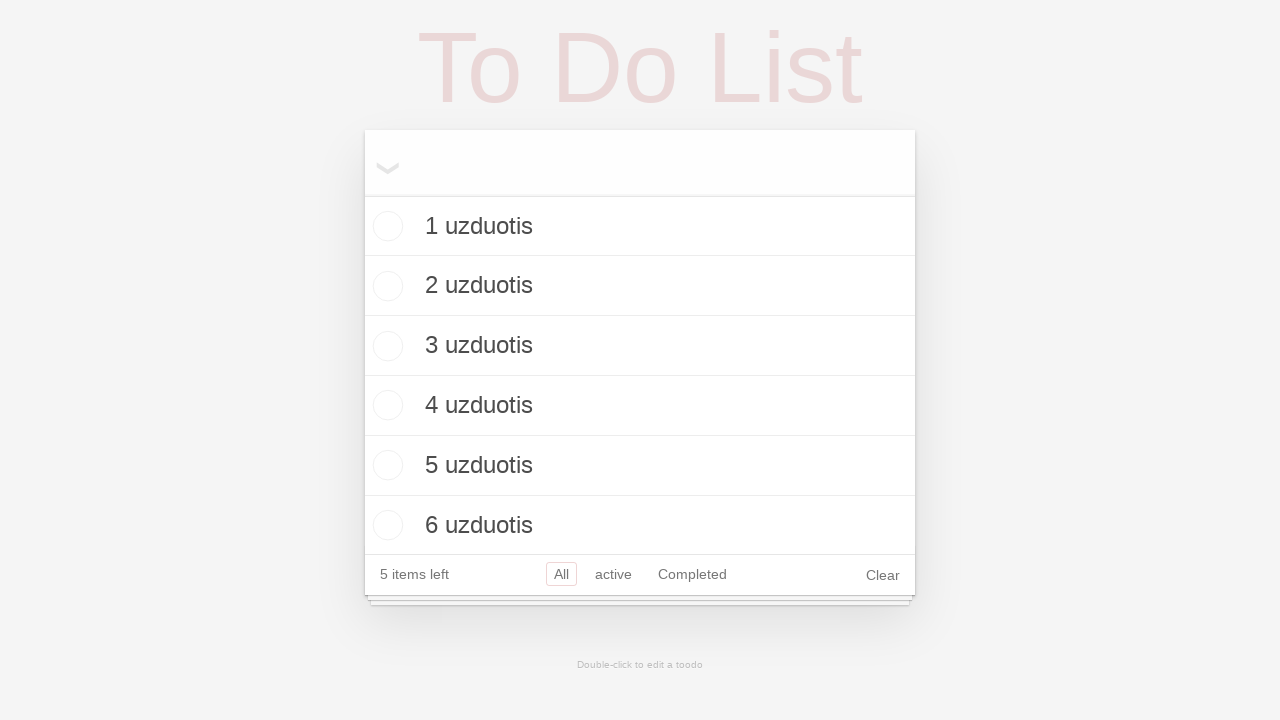

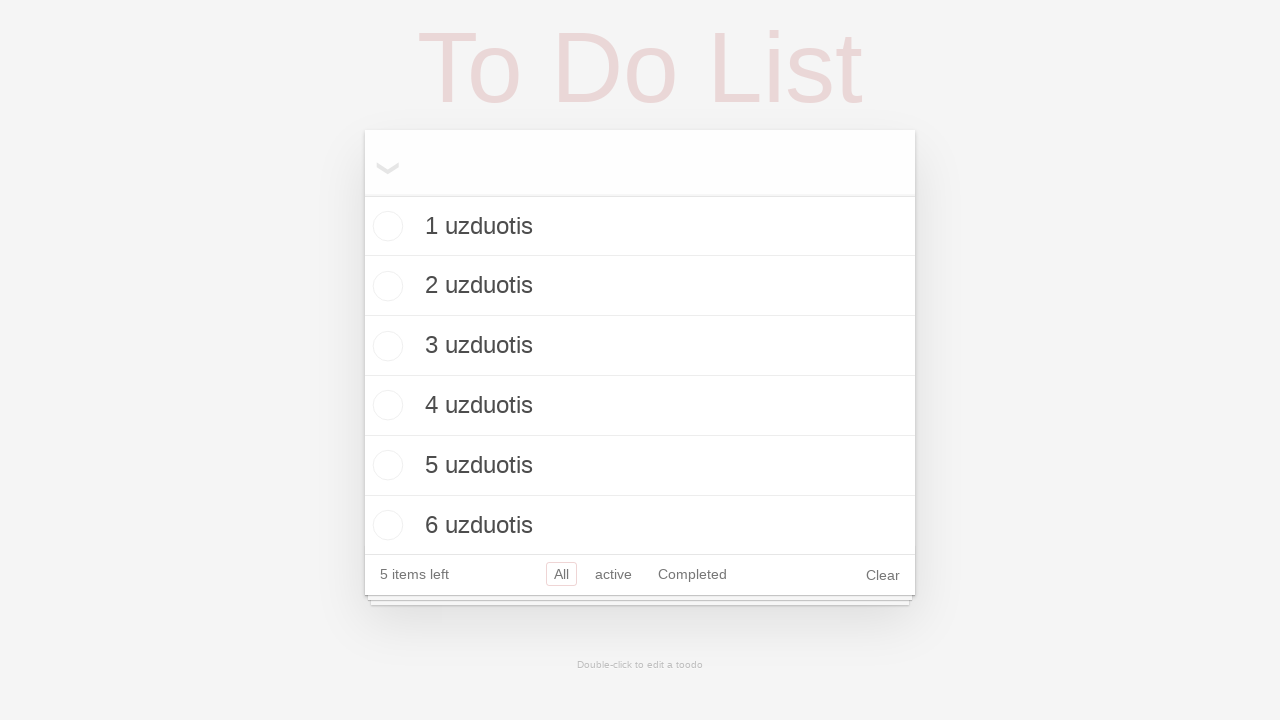